Tests mortgage calculator functionality by entering purchase price, selecting advanced options, choosing start month, and calculating monthly payment

Starting URL: https://www.mlcalc.com

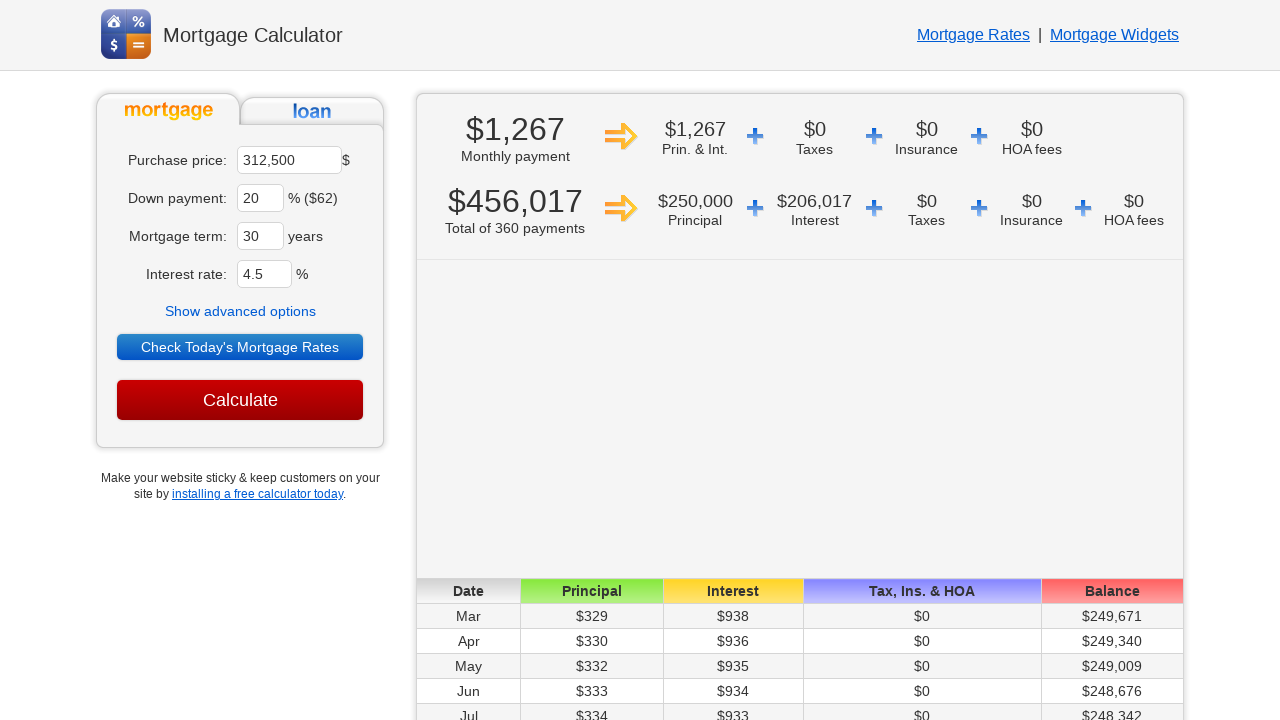

Cleared purchase price field on xpath=//*[@id='ma']
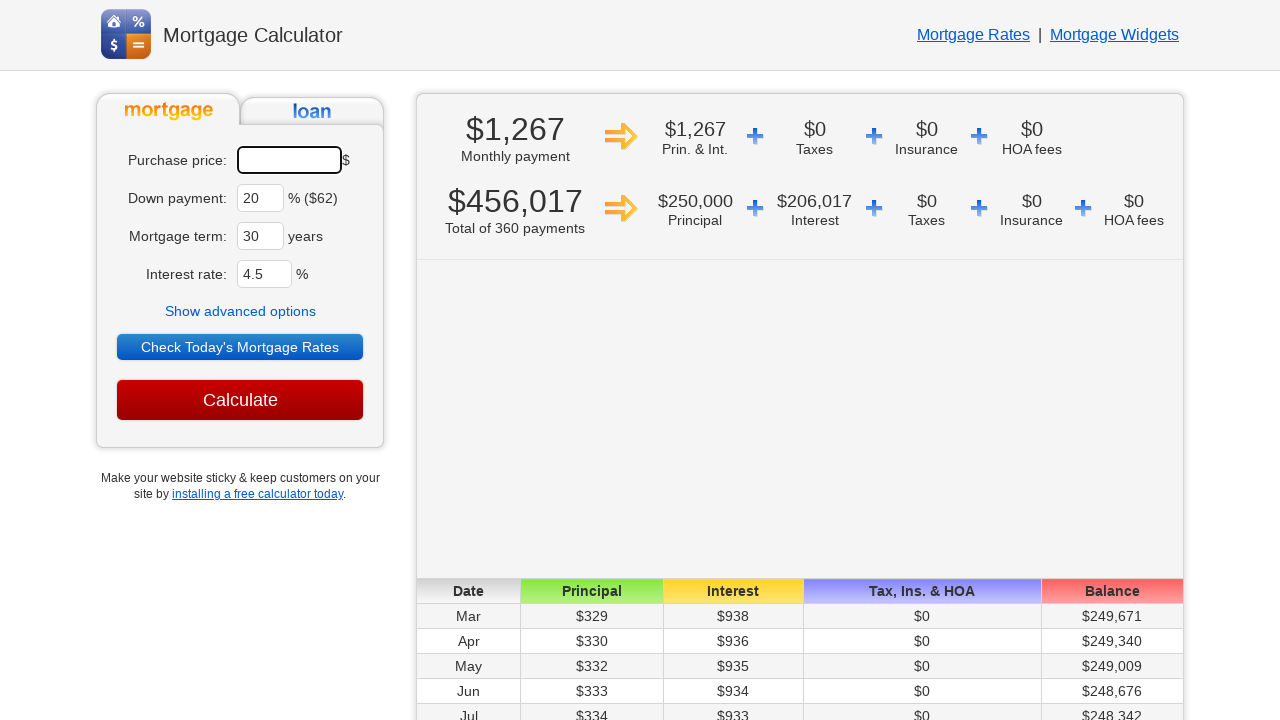

Filled purchase price field with 450000 on xpath=//*[@id='ma']
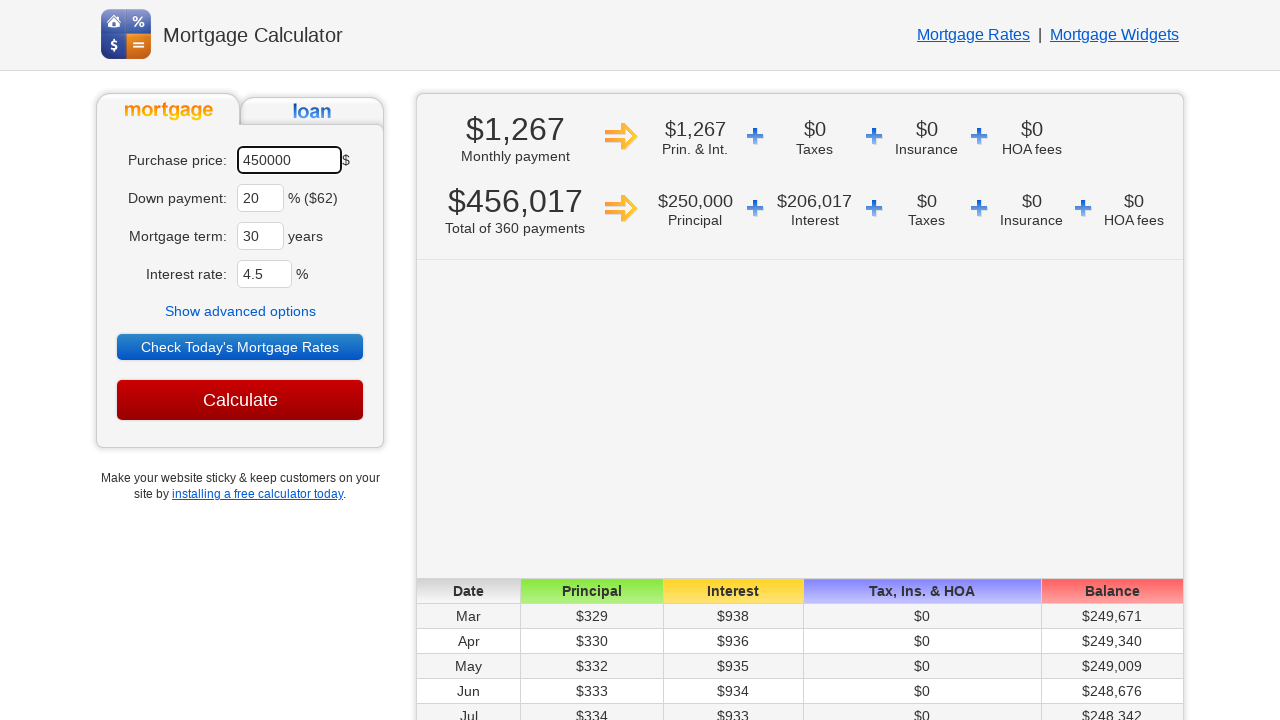

Clicked 'Show advanced options' button at (240, 311) on xpath=//*[text()='Show advanced options']
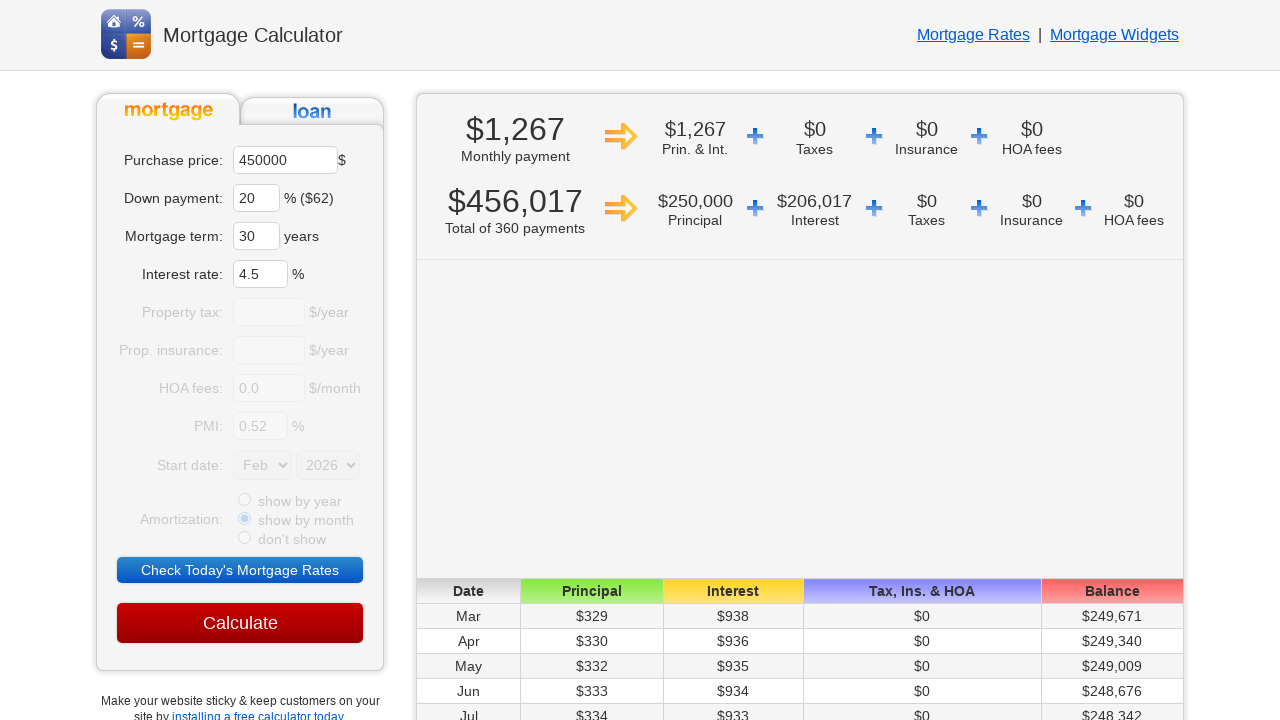

Selected 'Jun' from Start Month dropdown on //*[@name='sm']
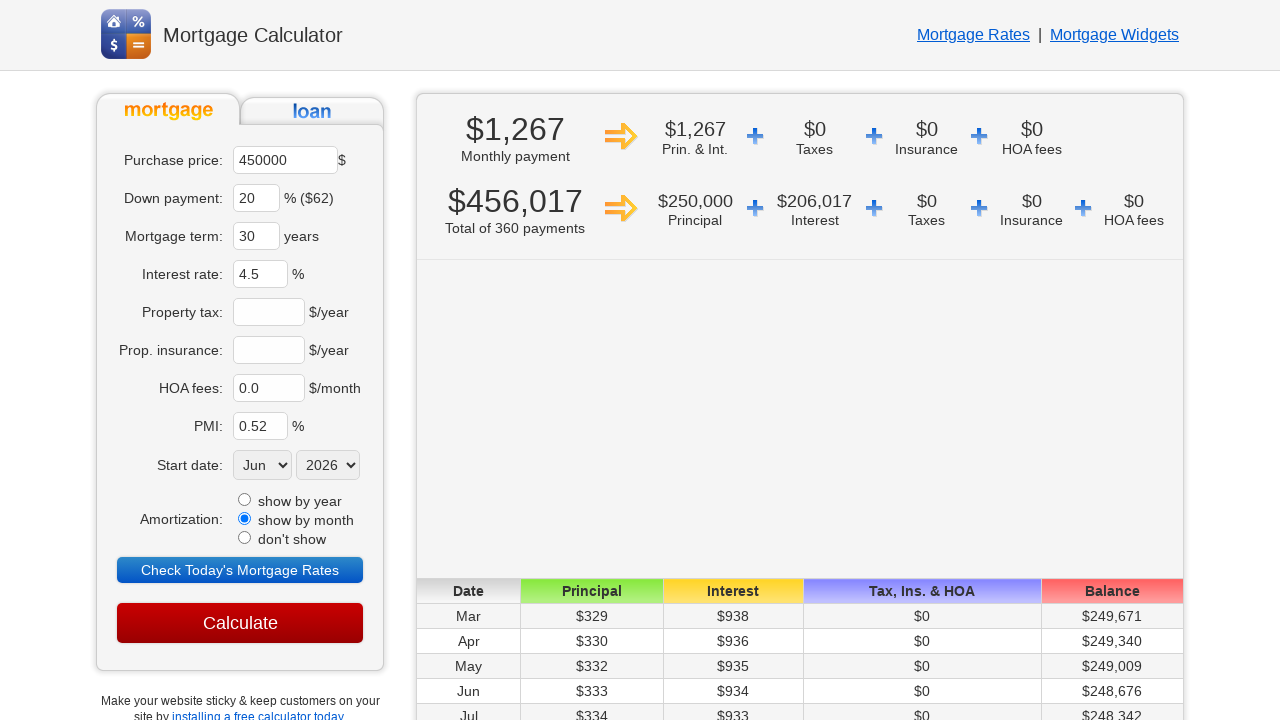

Clicked Calculate button at (240, 623) on xpath=//*[@value='Calculate']
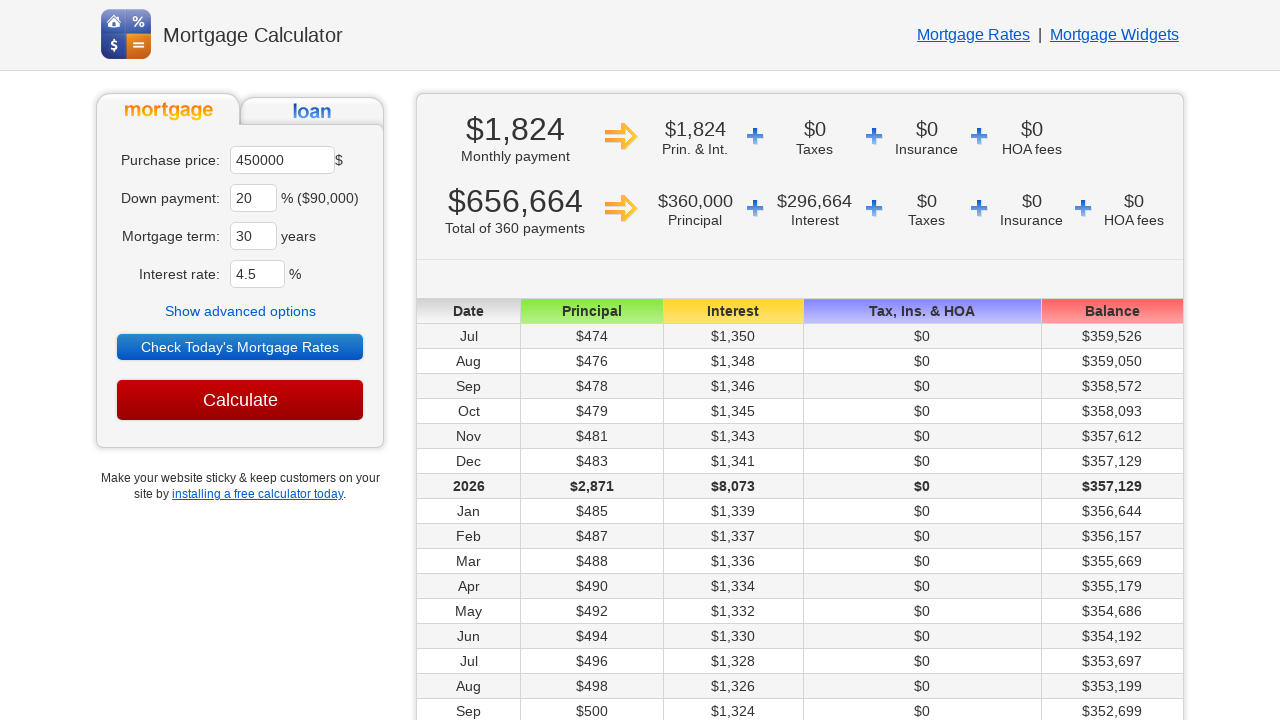

Waited 3000ms for results to load
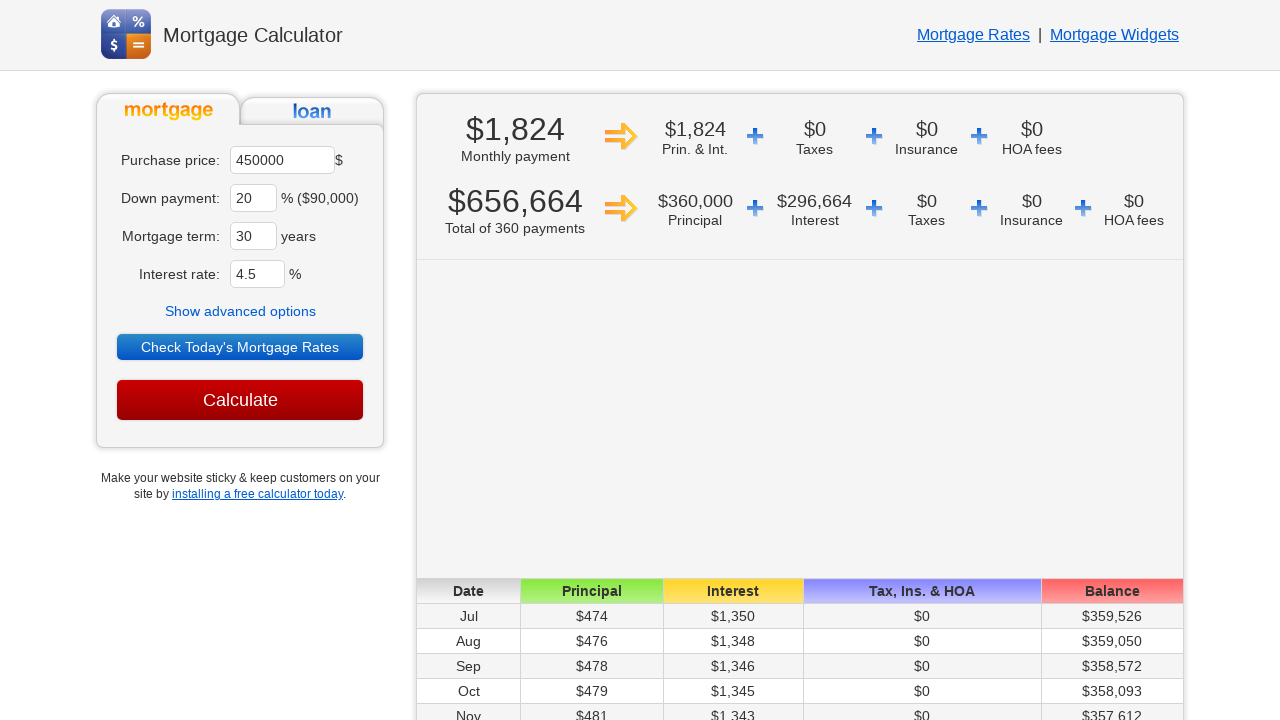

Retrieved monthly payment: $1,824
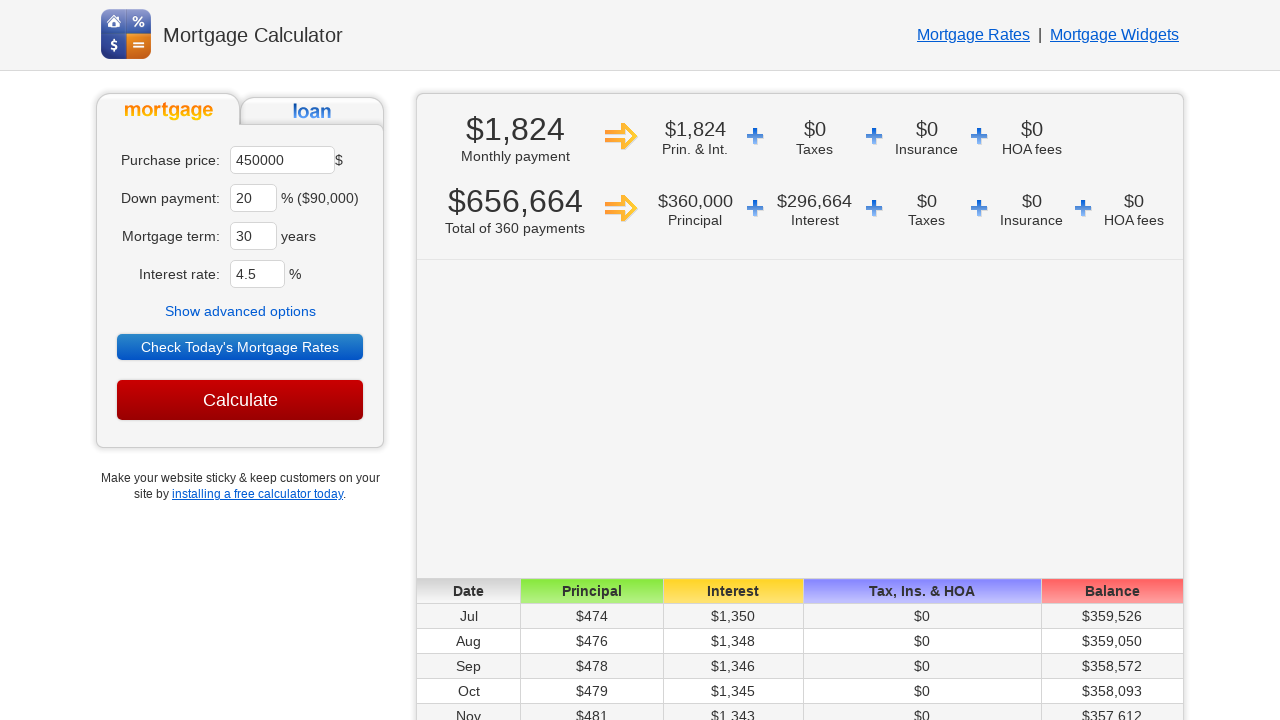

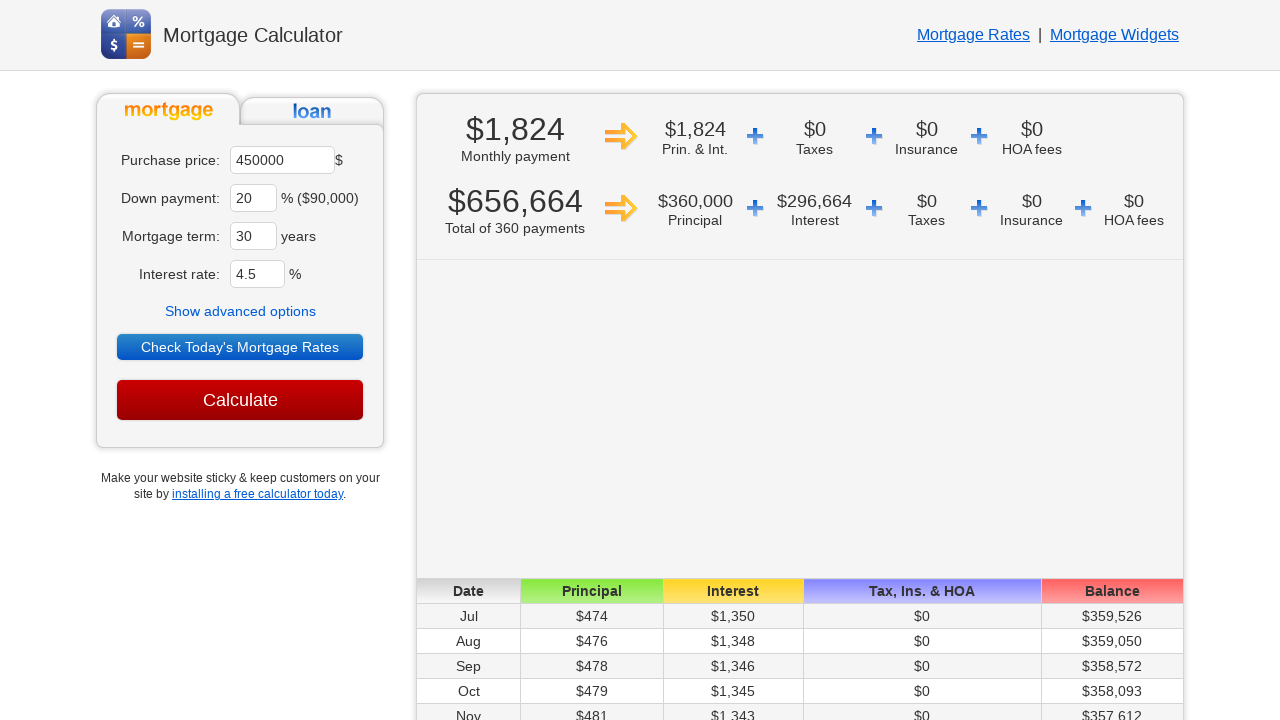